Tests working with iframes by locating a checkbox inside an iframe and clicking it

Starting URL: https://jqueryui.com/checkboxradio/

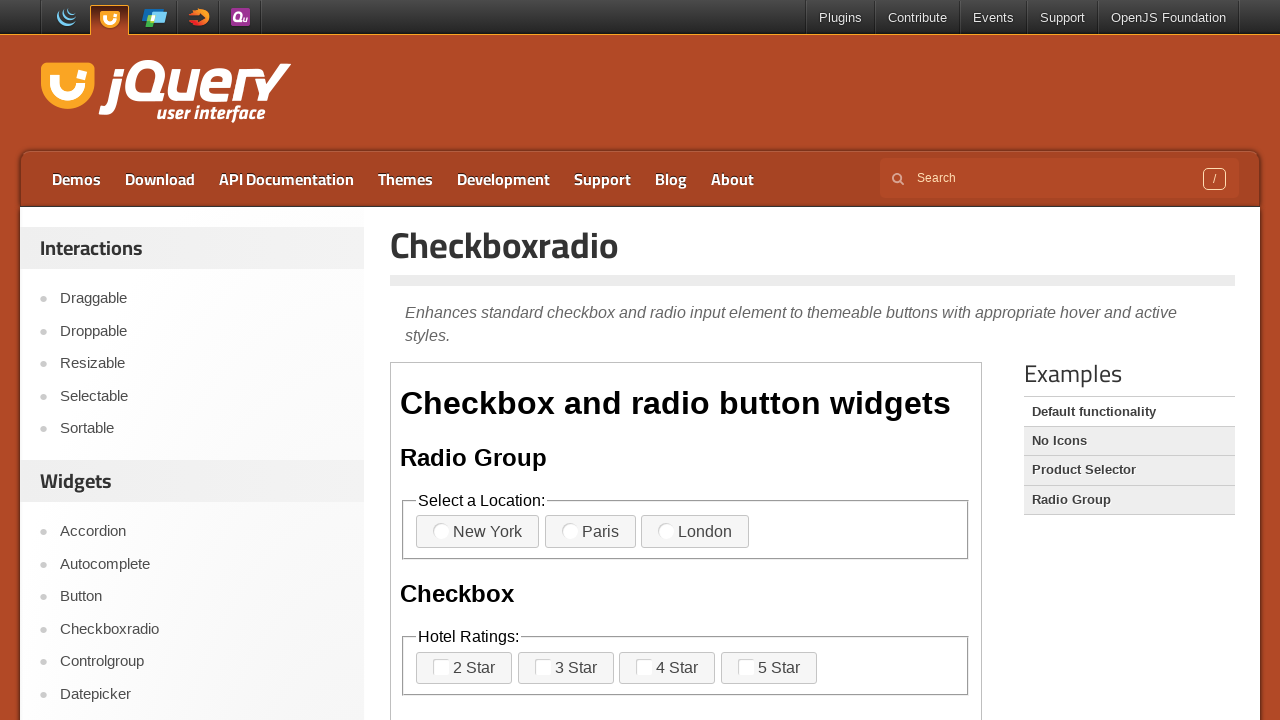

Located checkbox inside iframe with class 'demo-frame'
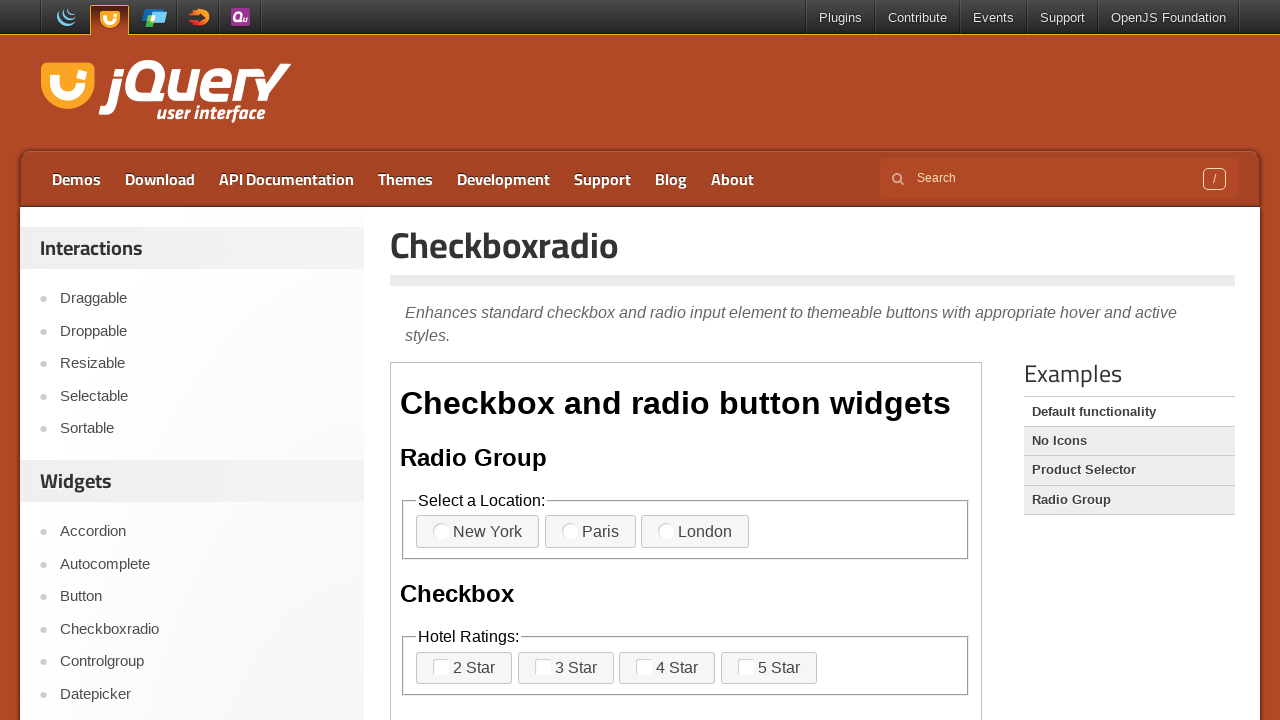

Clicked checkbox inside iframe at (464, 668) on iframe[class="demo-frame"] >> internal:control=enter-frame >> label[for="checkbo
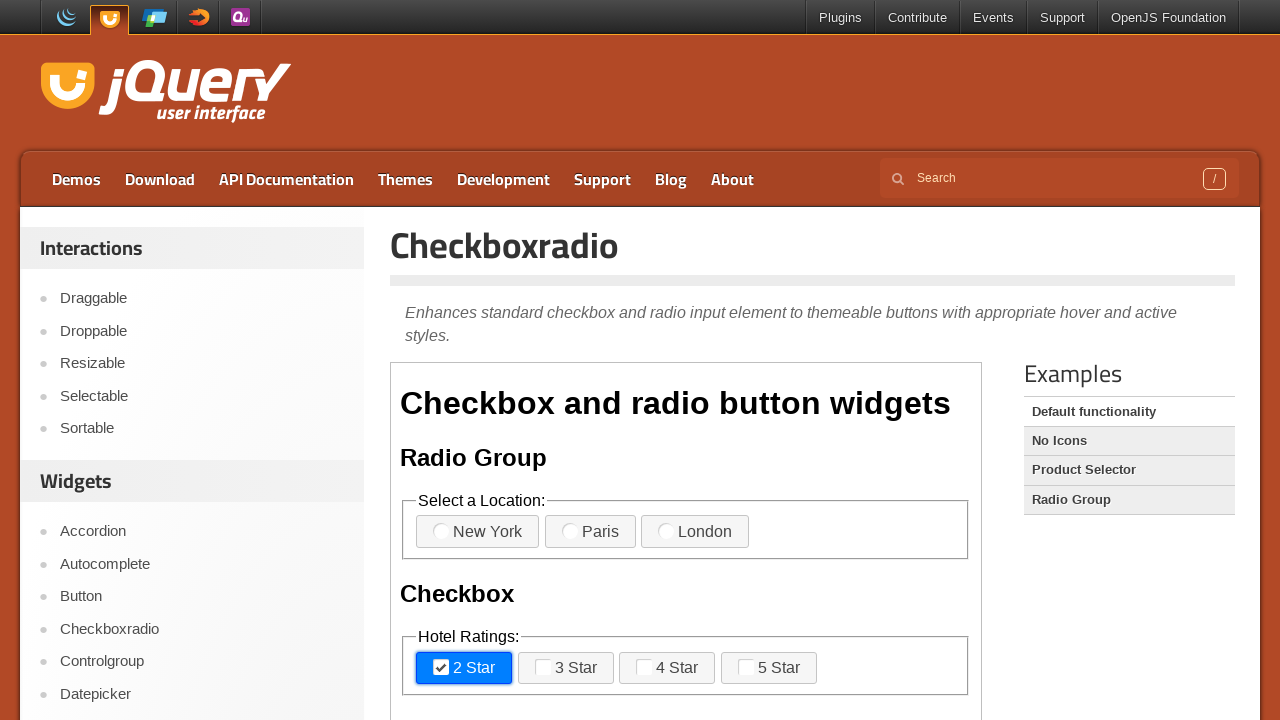

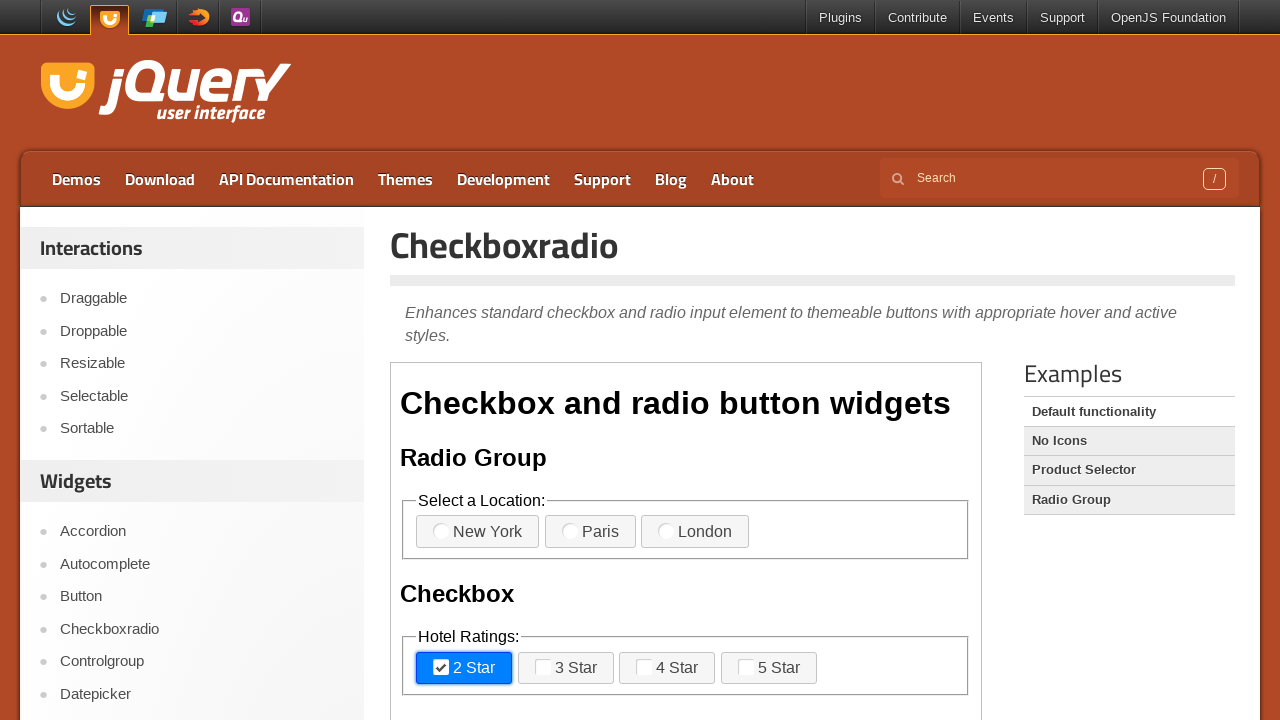